Tests mouse hover functionality by hovering over a button to reveal a menu and clicking the Reload link

Starting URL: https://www.rahulshettyacademy.com/AutomationPractice/

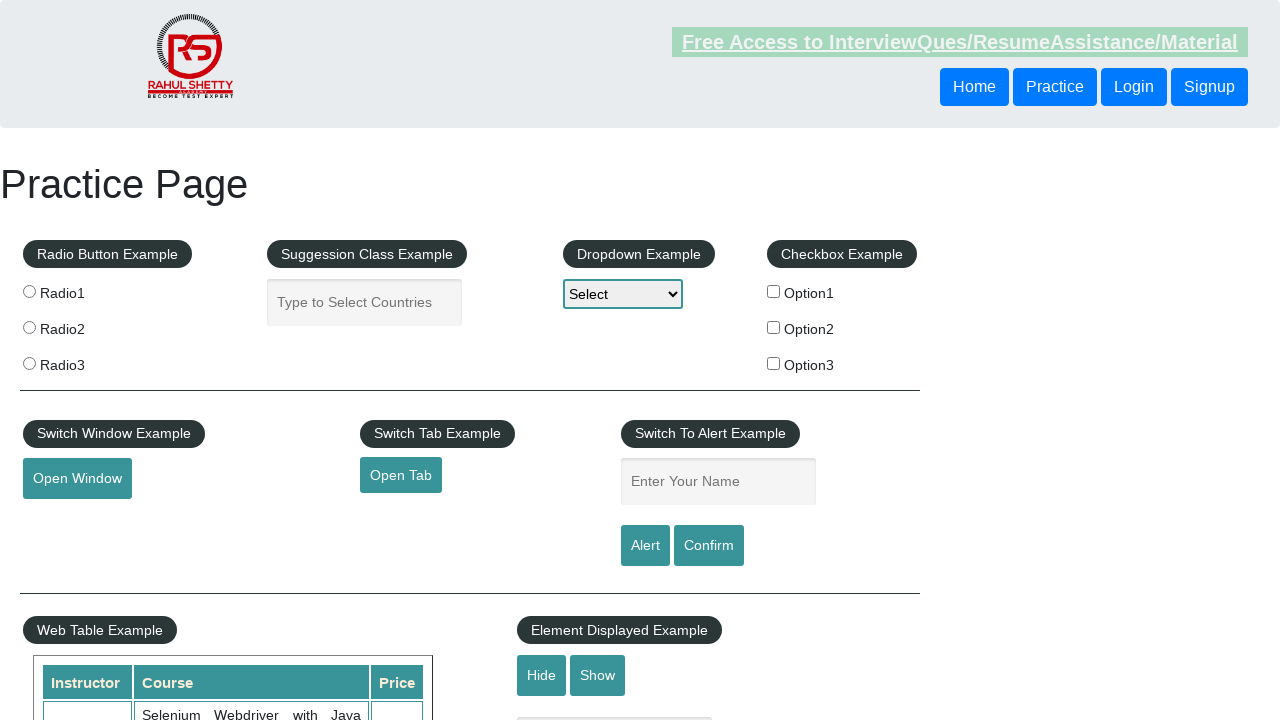

Hovered over mouse hover button to reveal menu at (83, 361) on #mousehover
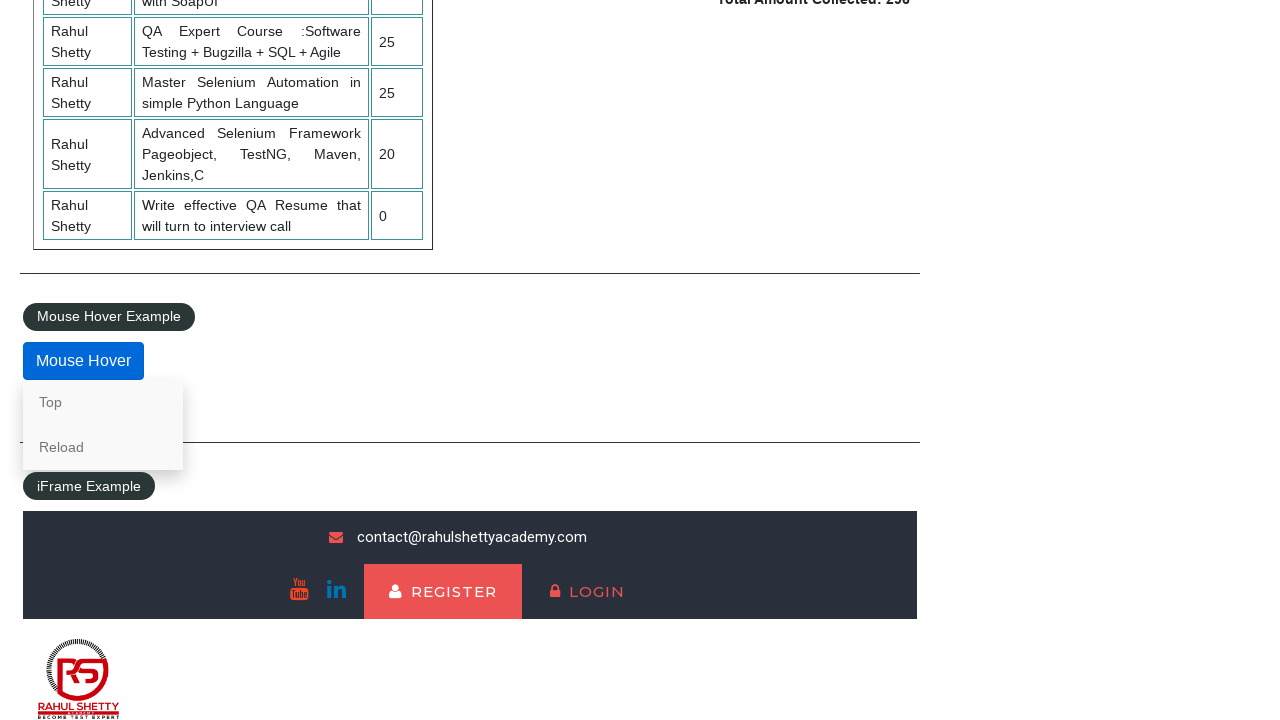

Reload link appeared in hover menu
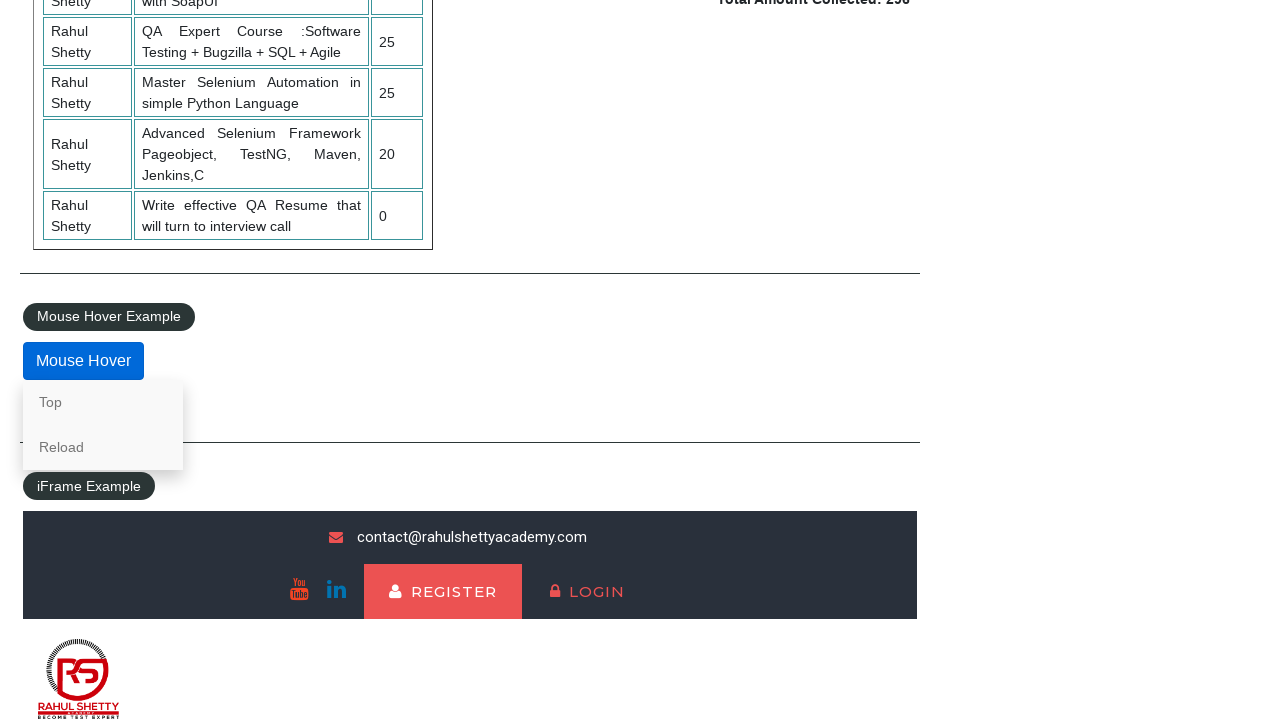

Clicked Reload link from hover menu at (103, 447) on xpath=//a[text()='Reload']
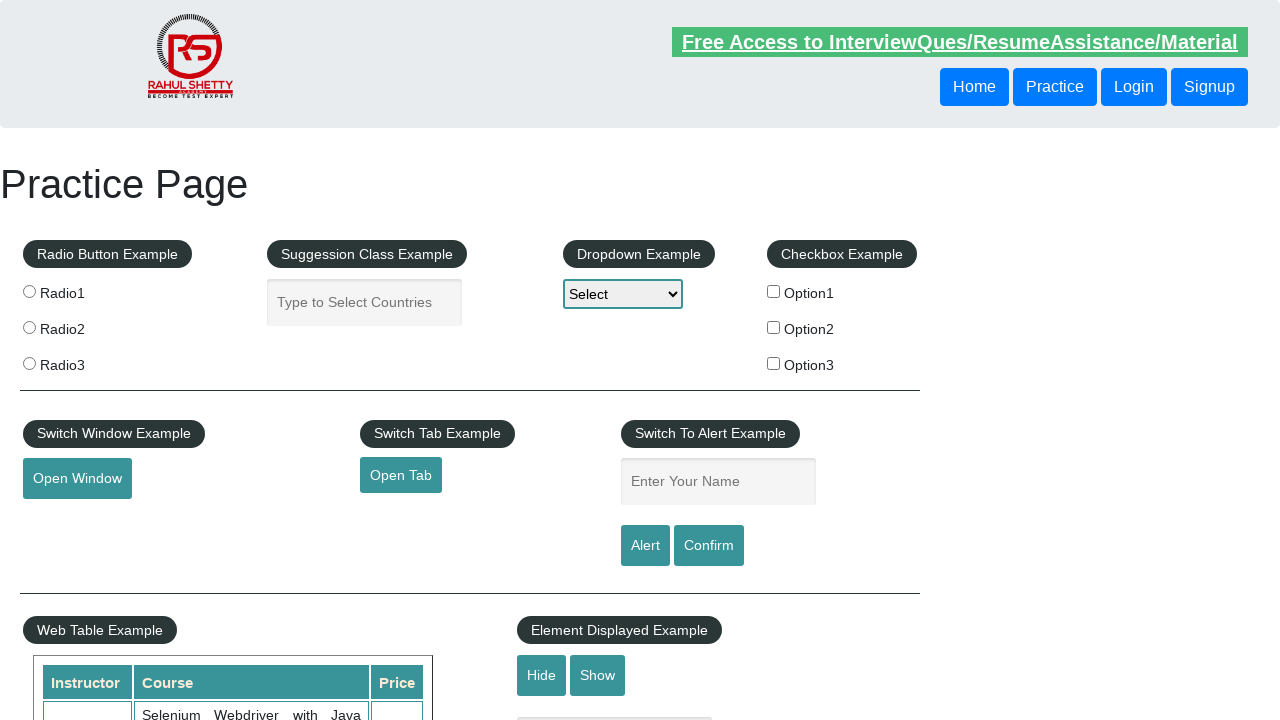

Verified page reloaded with 'AutomationPractice' in URL
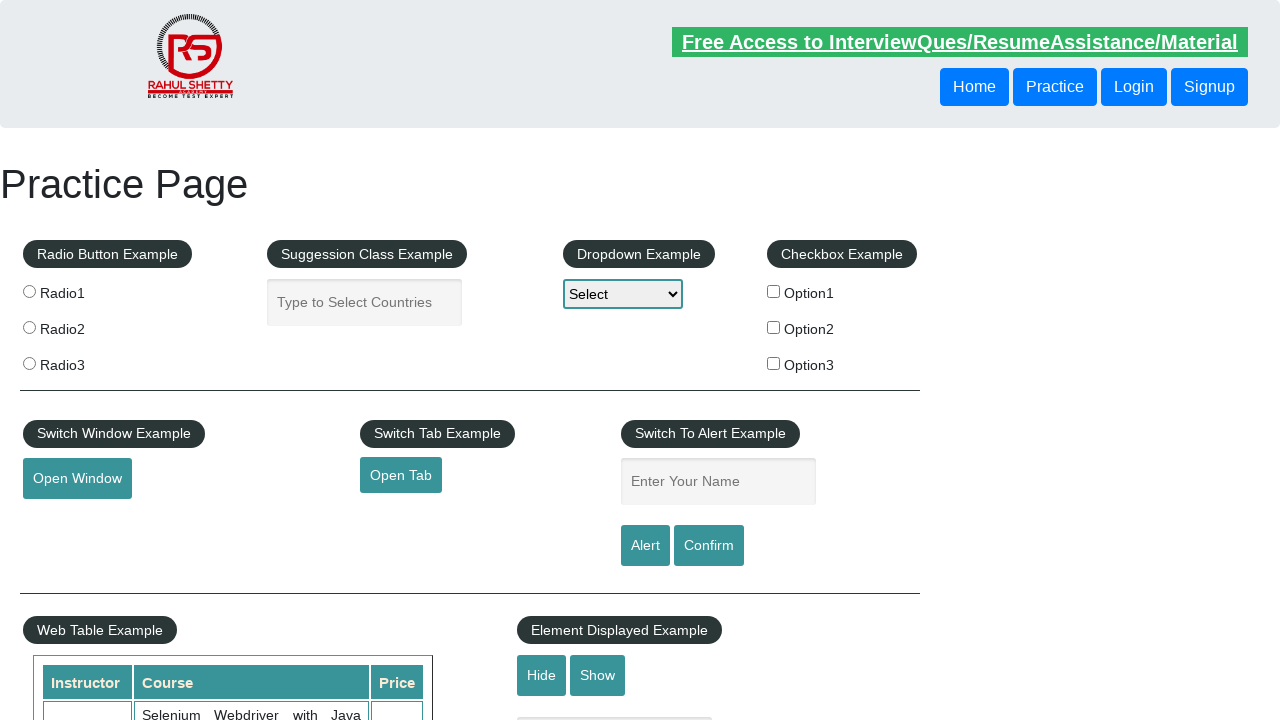

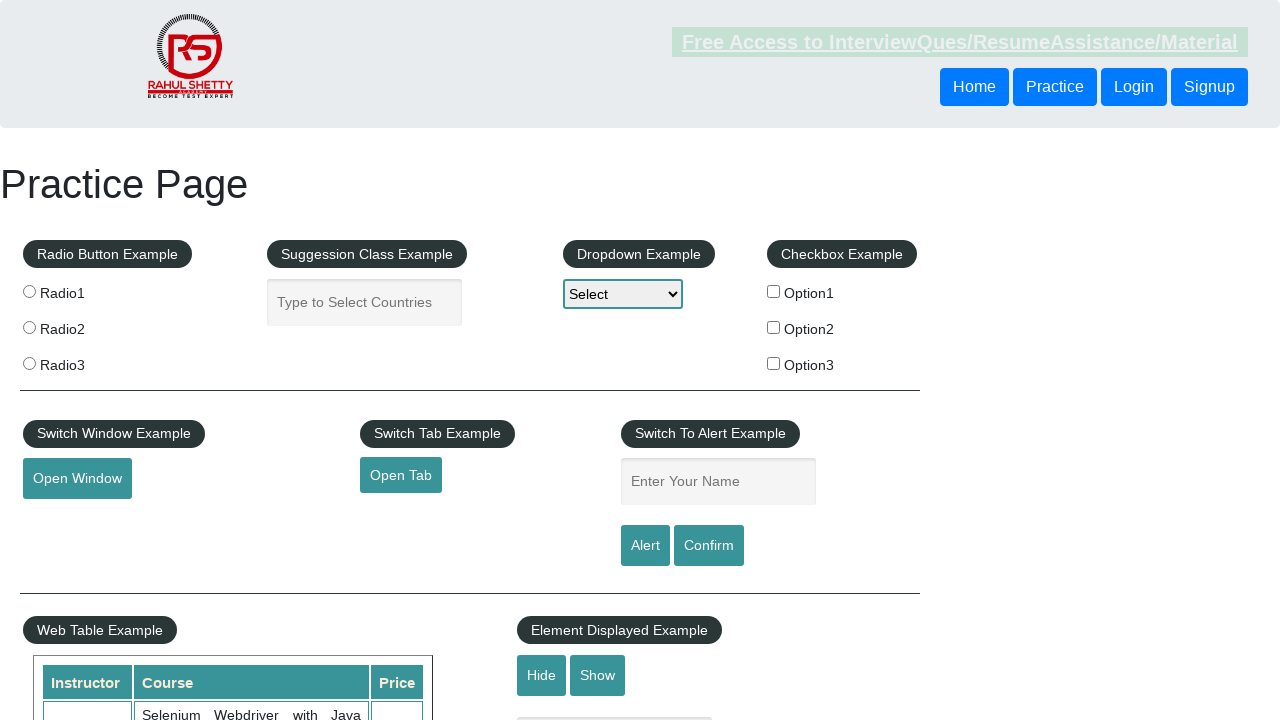